Tests checkbox and radio button interactions on a practice automation page by selecting specific checkbox option and radio button, then verifying their selected state

Starting URL: https://rahulshettyacademy.com/AutomationPractice/

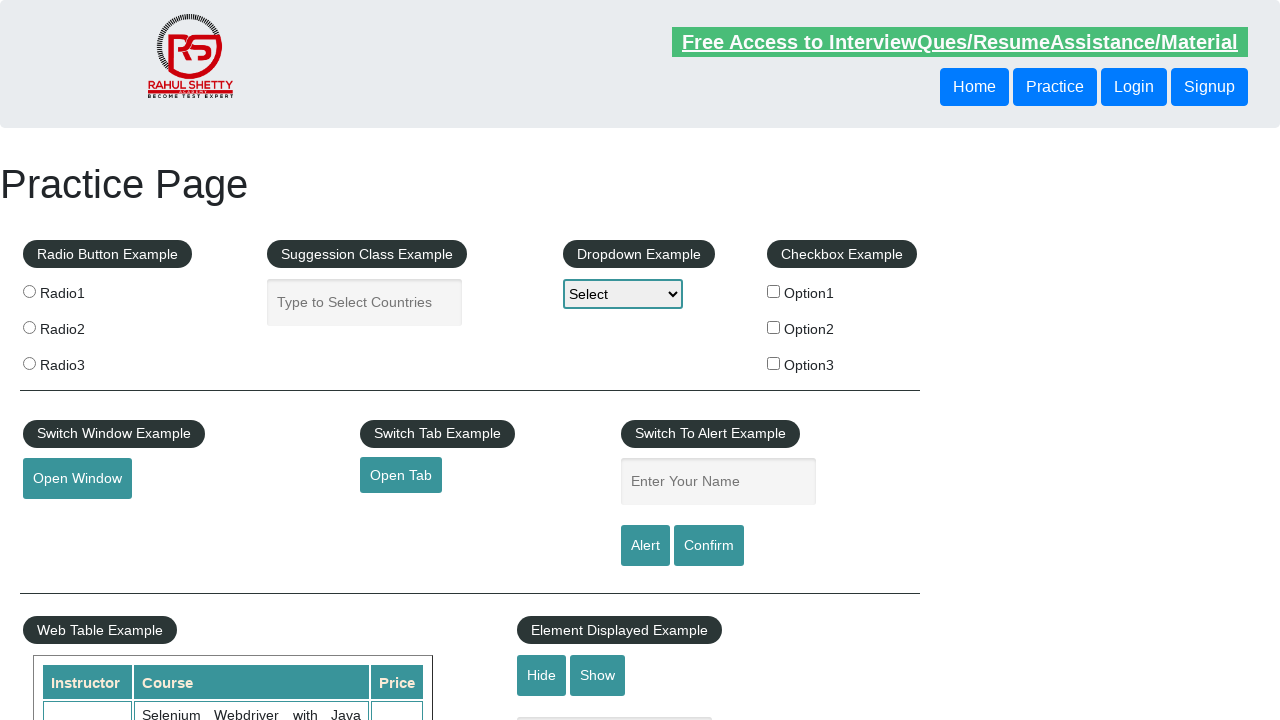

Located all checkbox elements on the page
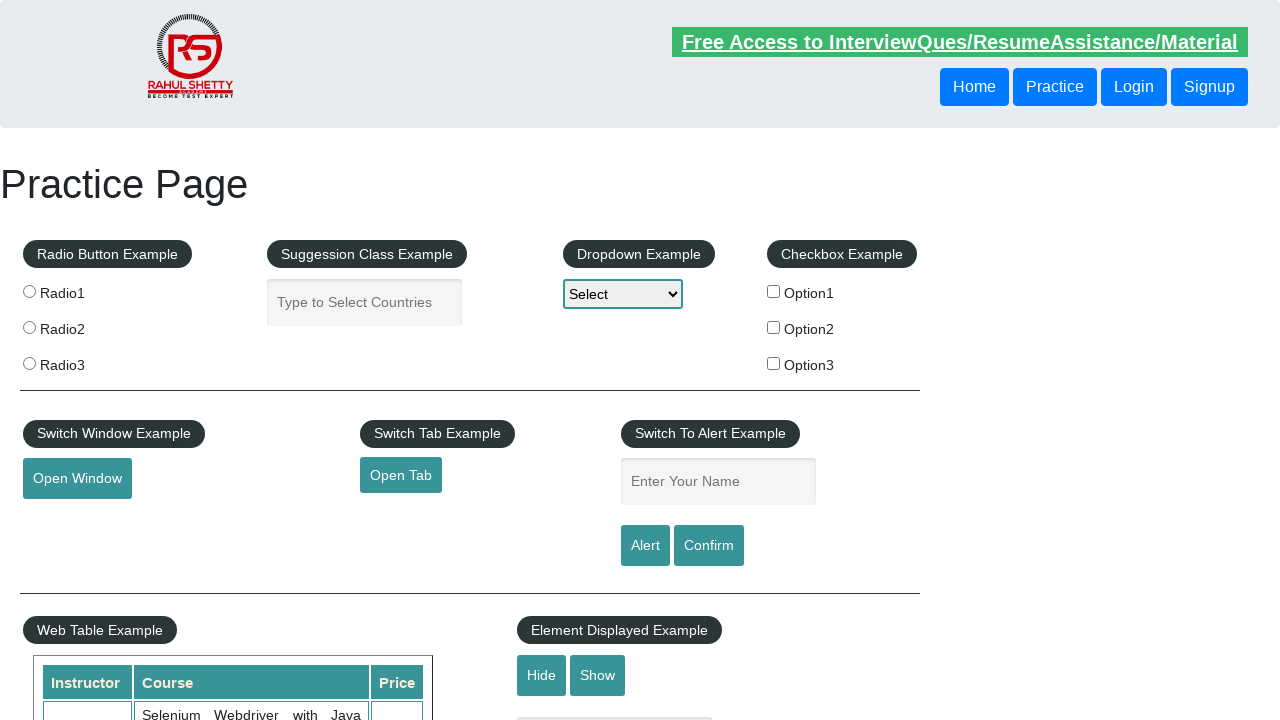

Counted checkboxes: 3 found
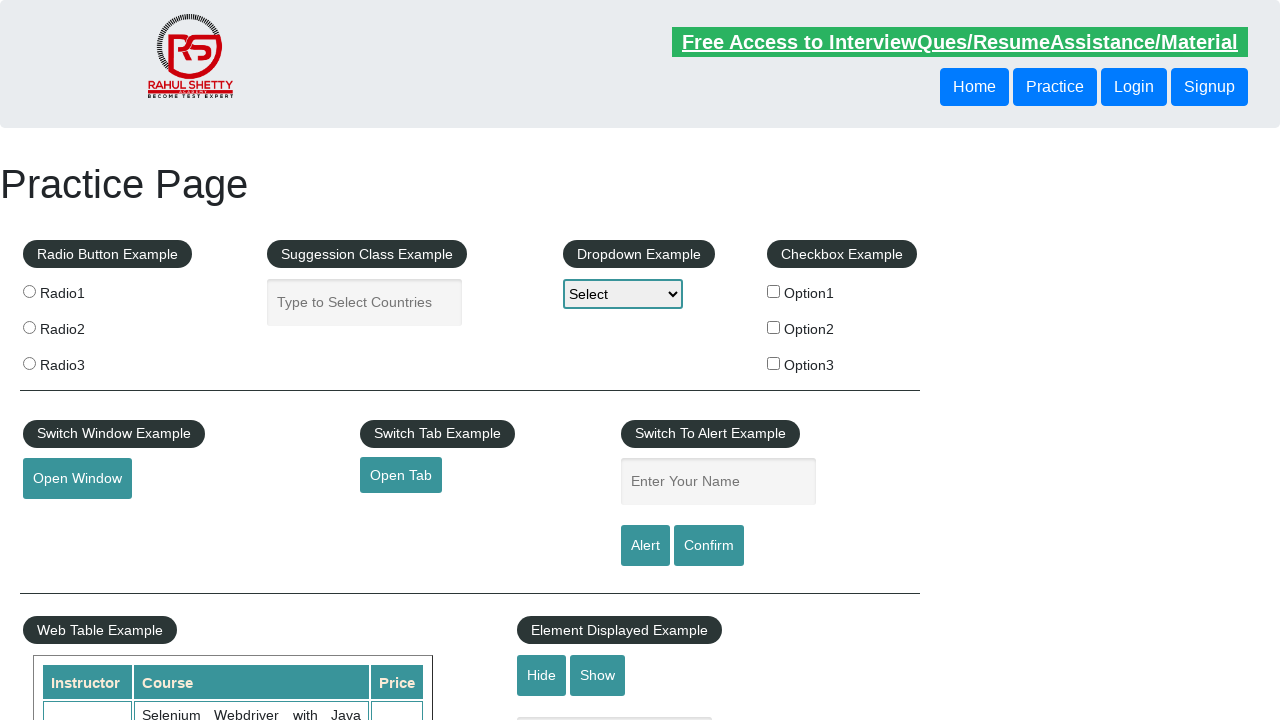

Located option2 checkbox element
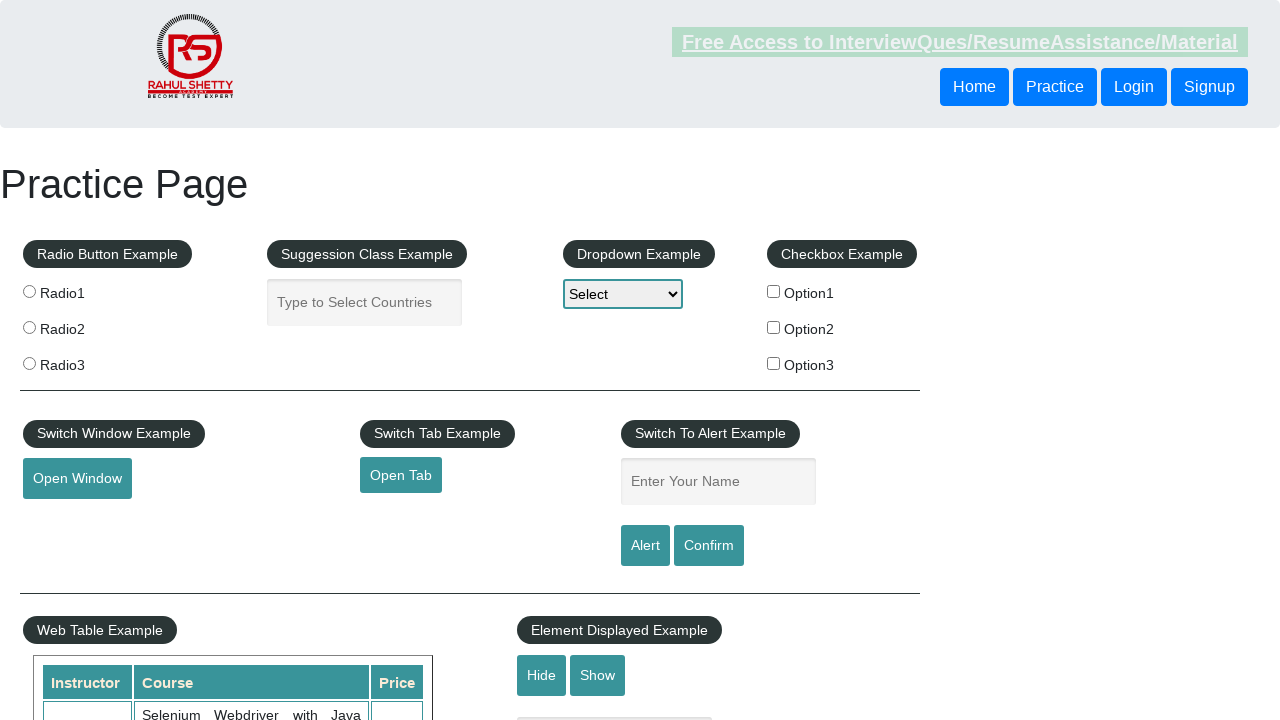

Clicked on option2 checkbox at (774, 327) on input[type='checkbox'][value='option2']
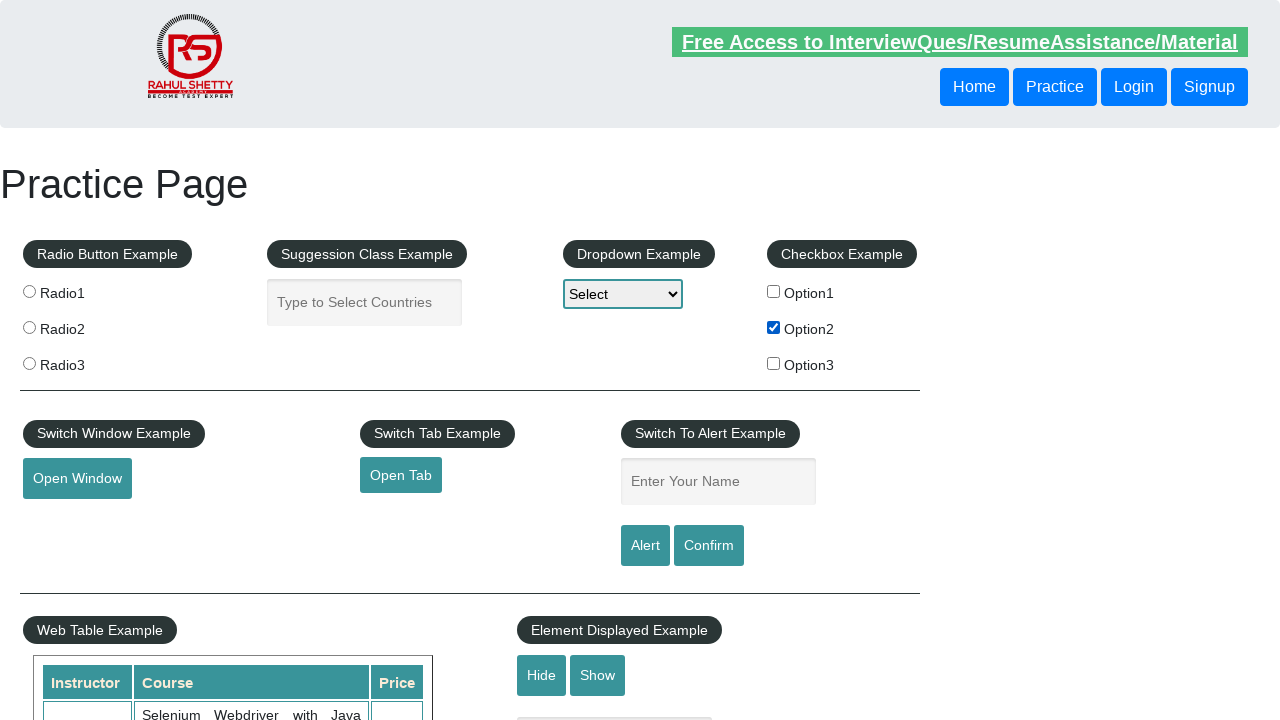

Verified that option2 checkbox is selected
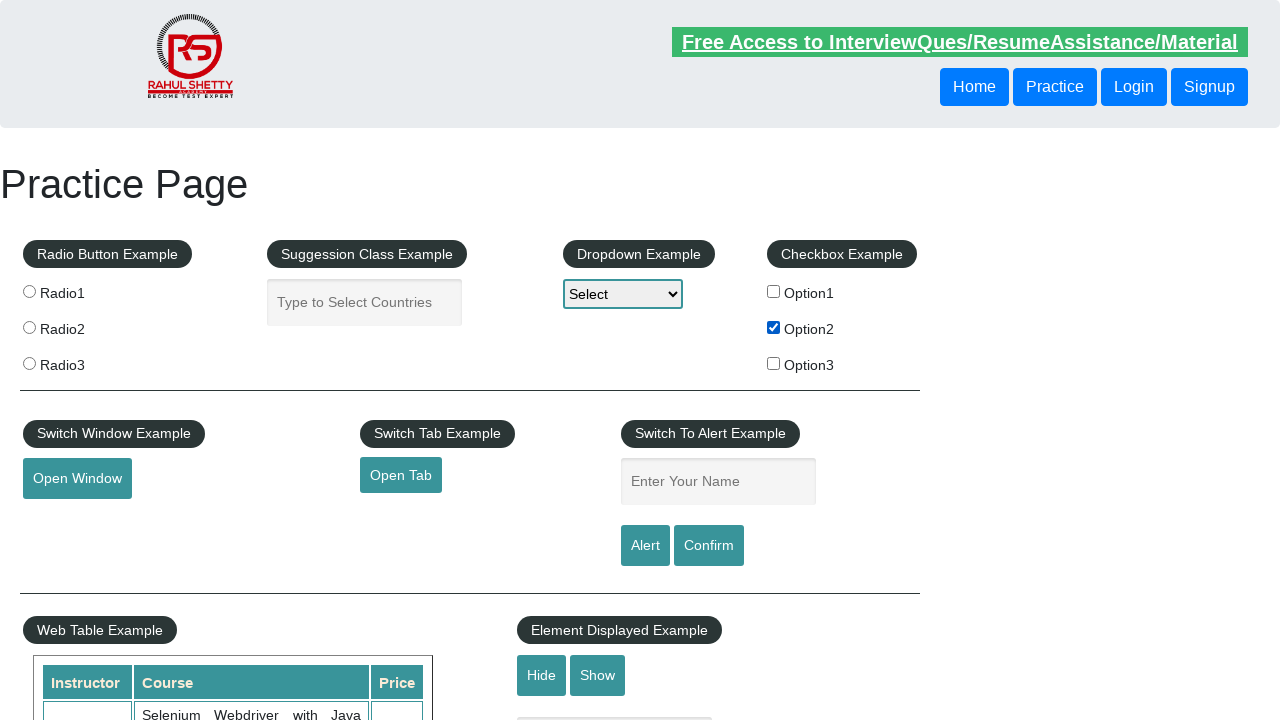

Located all radio button elements on the page
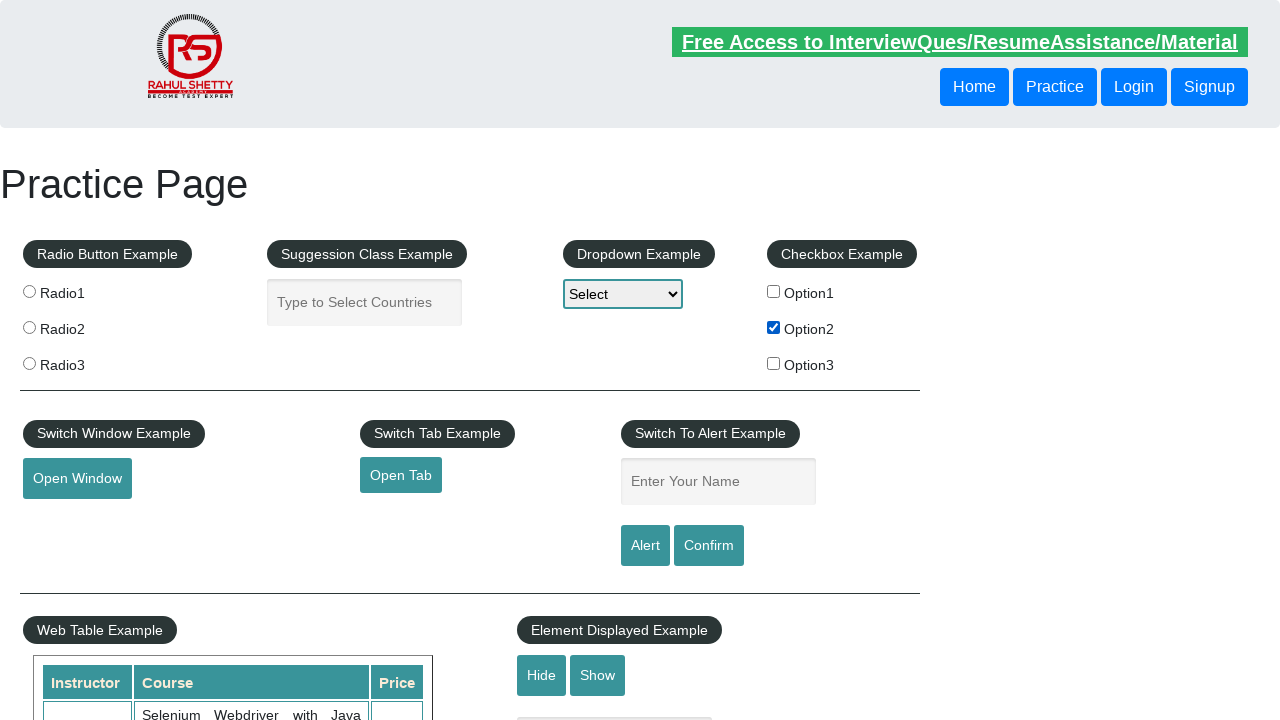

Counted radio buttons: 3 found
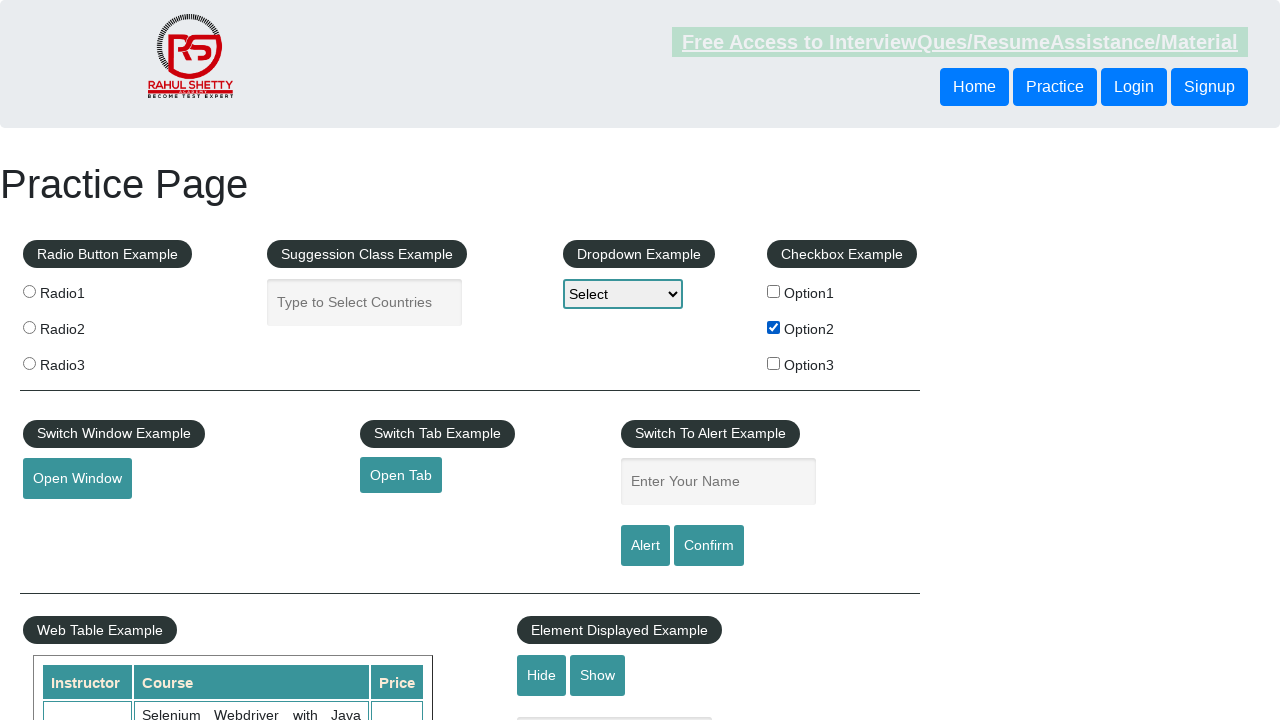

Clicked on the third radio button (index 2) at (29, 363) on input[type='radio'] >> nth=2
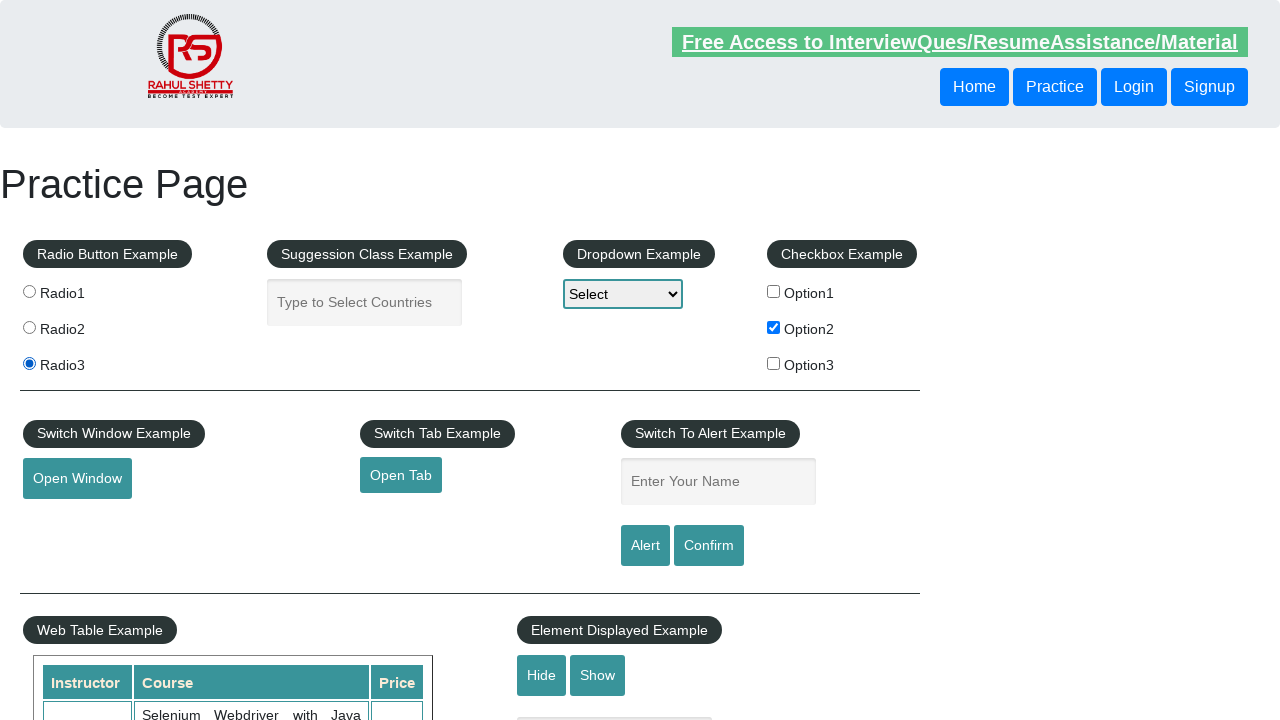

Verified that the third radio button is selected
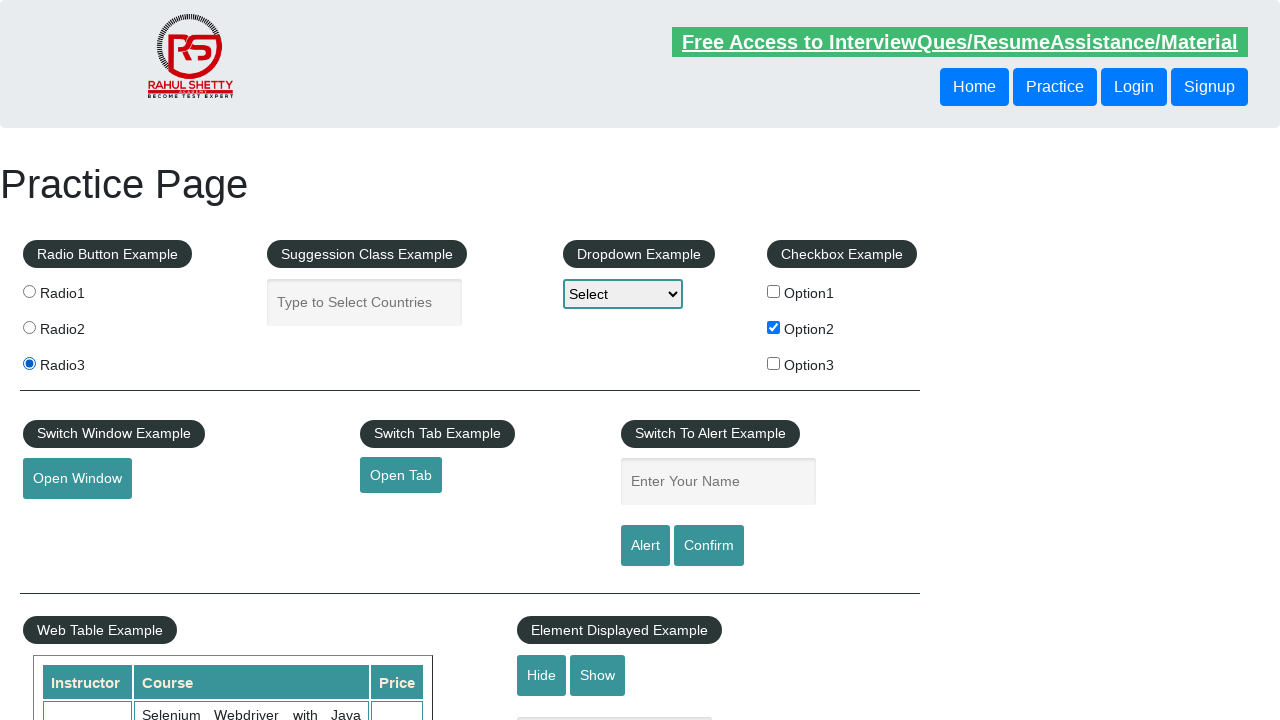

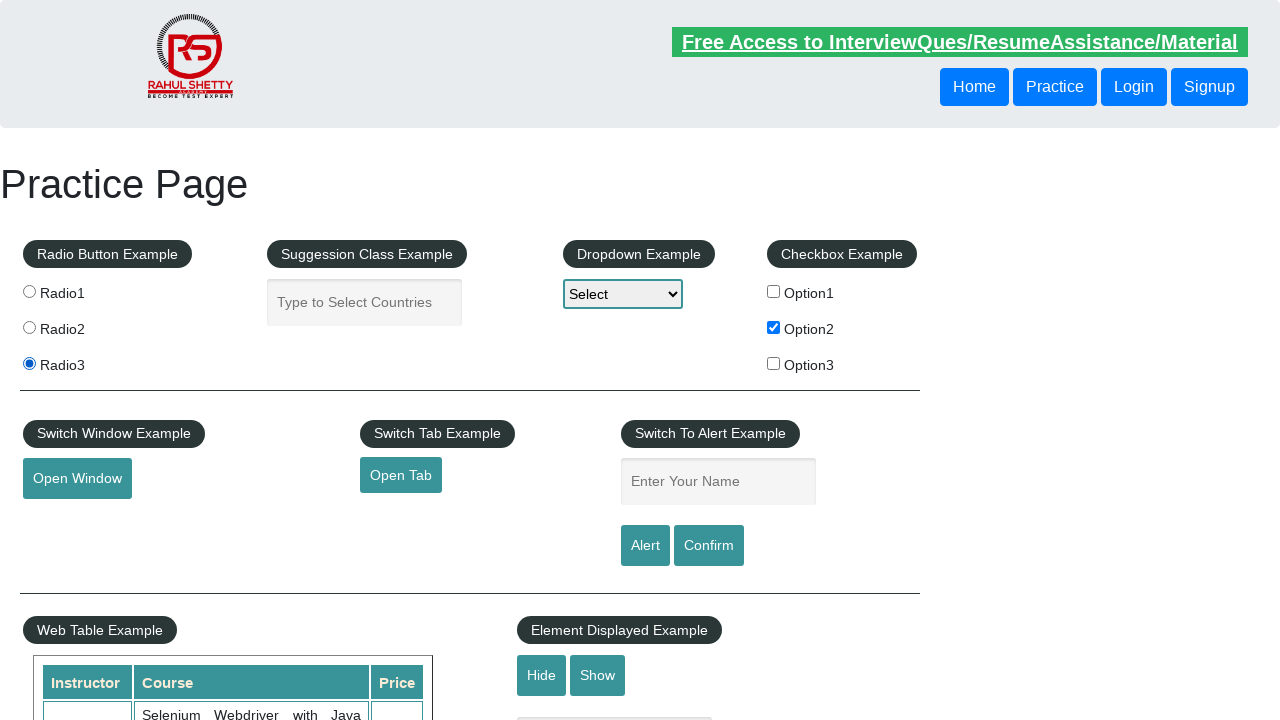